Tests file upload functionality by navigating to an Angular file upload demo page, locating the file input element, verifying it is displayed, and clicking on it.

Starting URL: http://nervgh.github.io/pages/angular-file-upload/examples/simple/

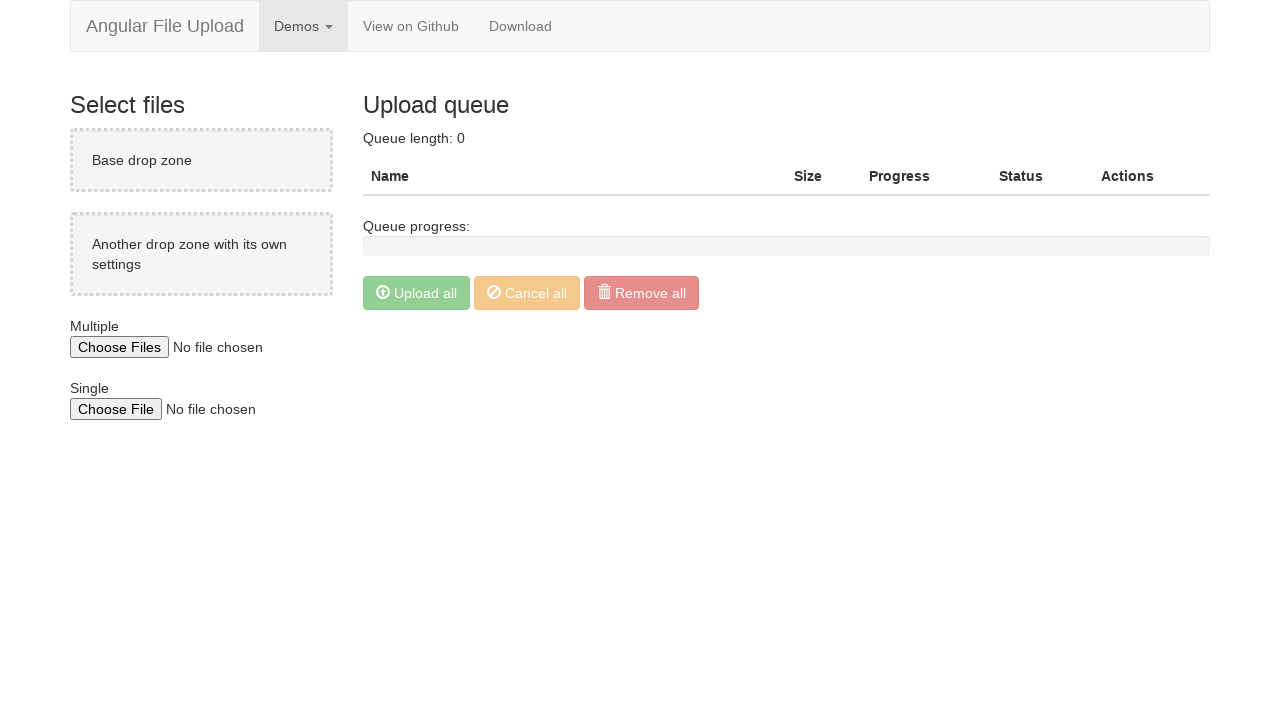

Set viewport size to 1920x1080
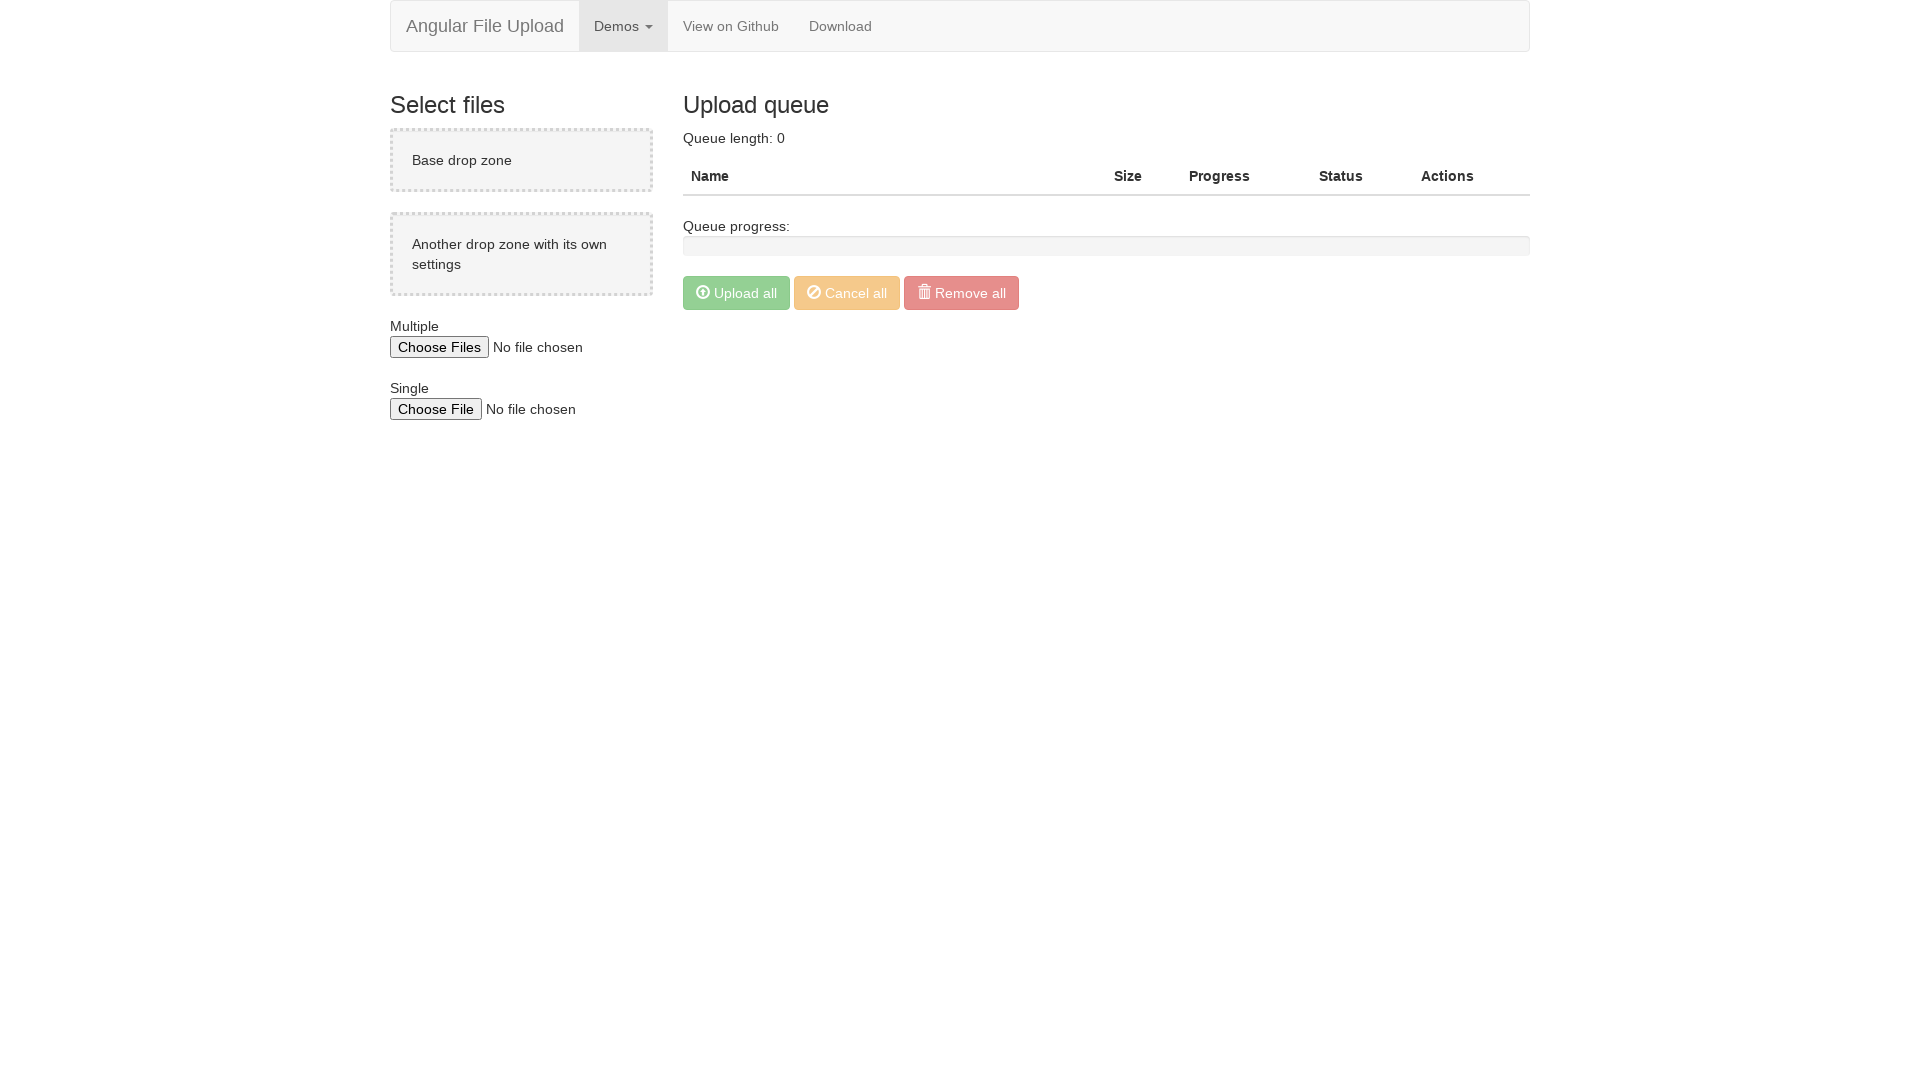

Located file input element by XPath
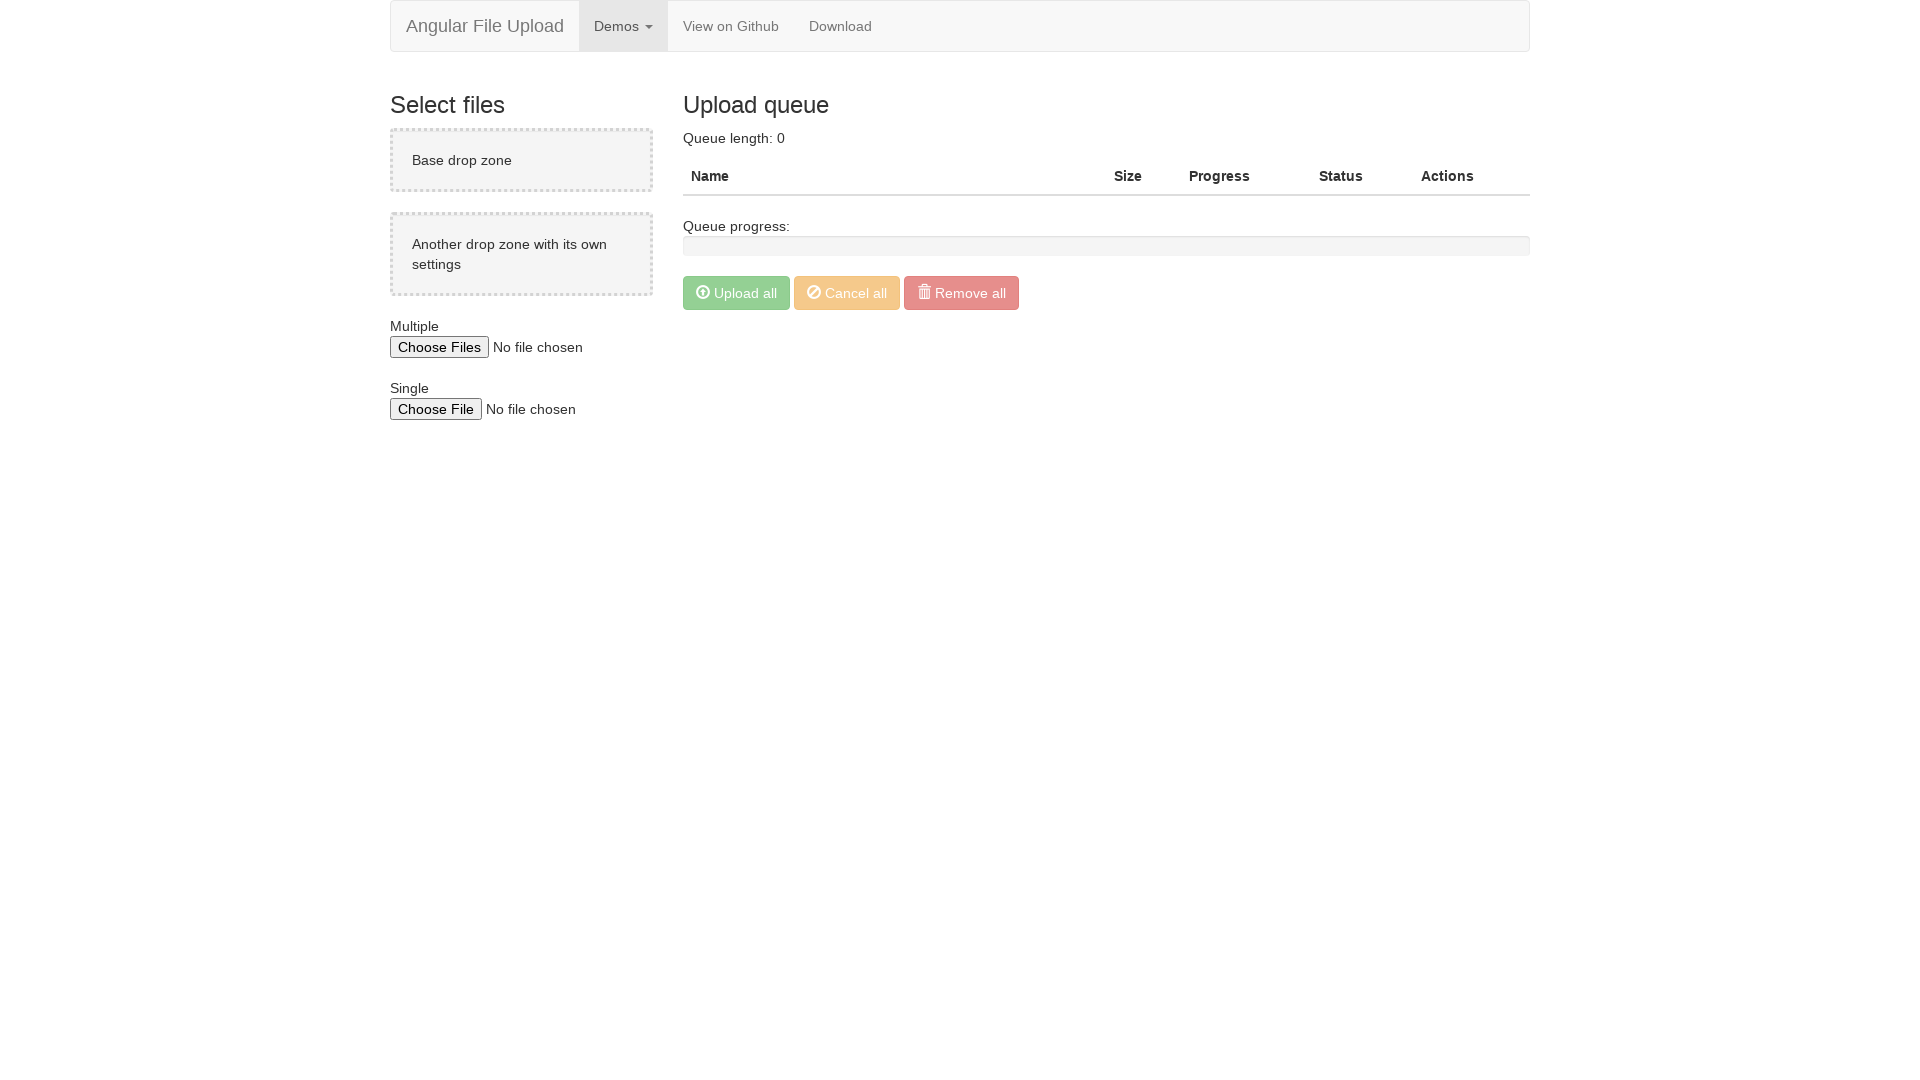

Waited for file input element to become visible
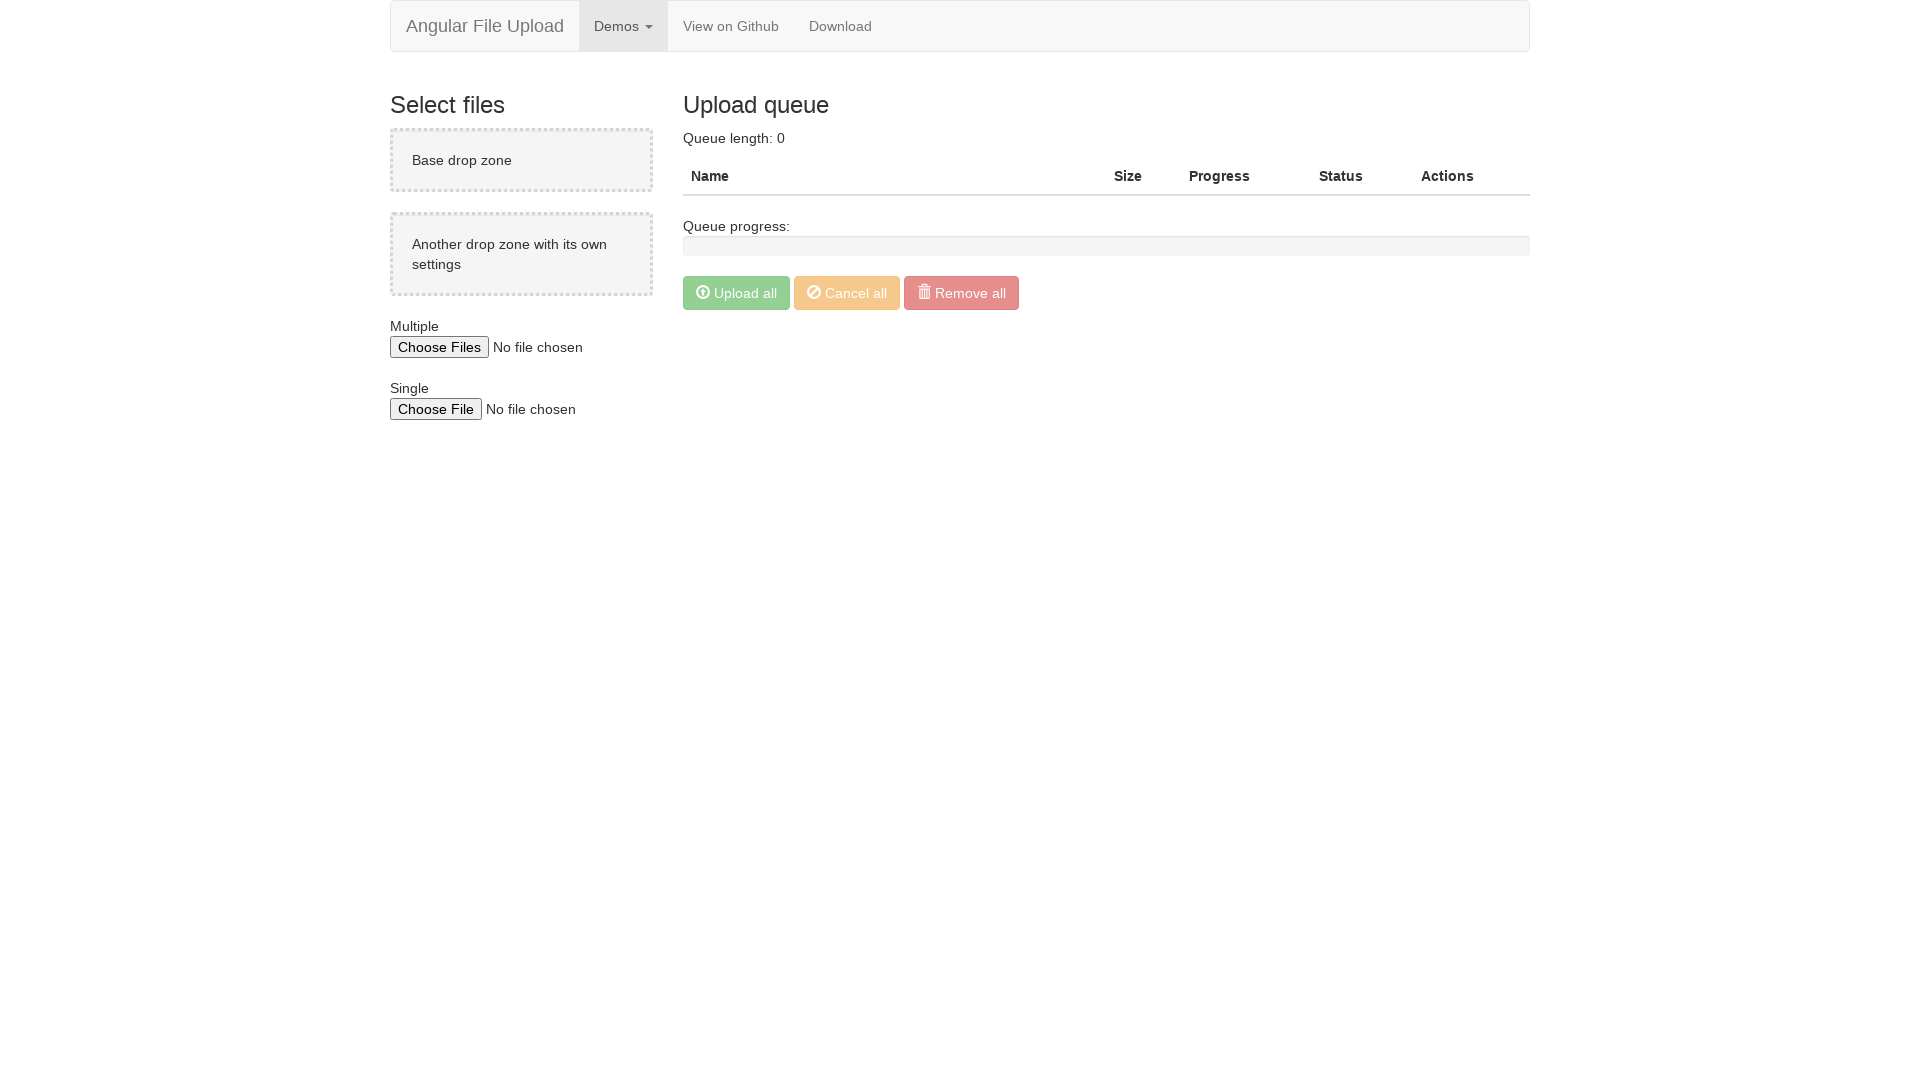

Verified file input element is displayed: True
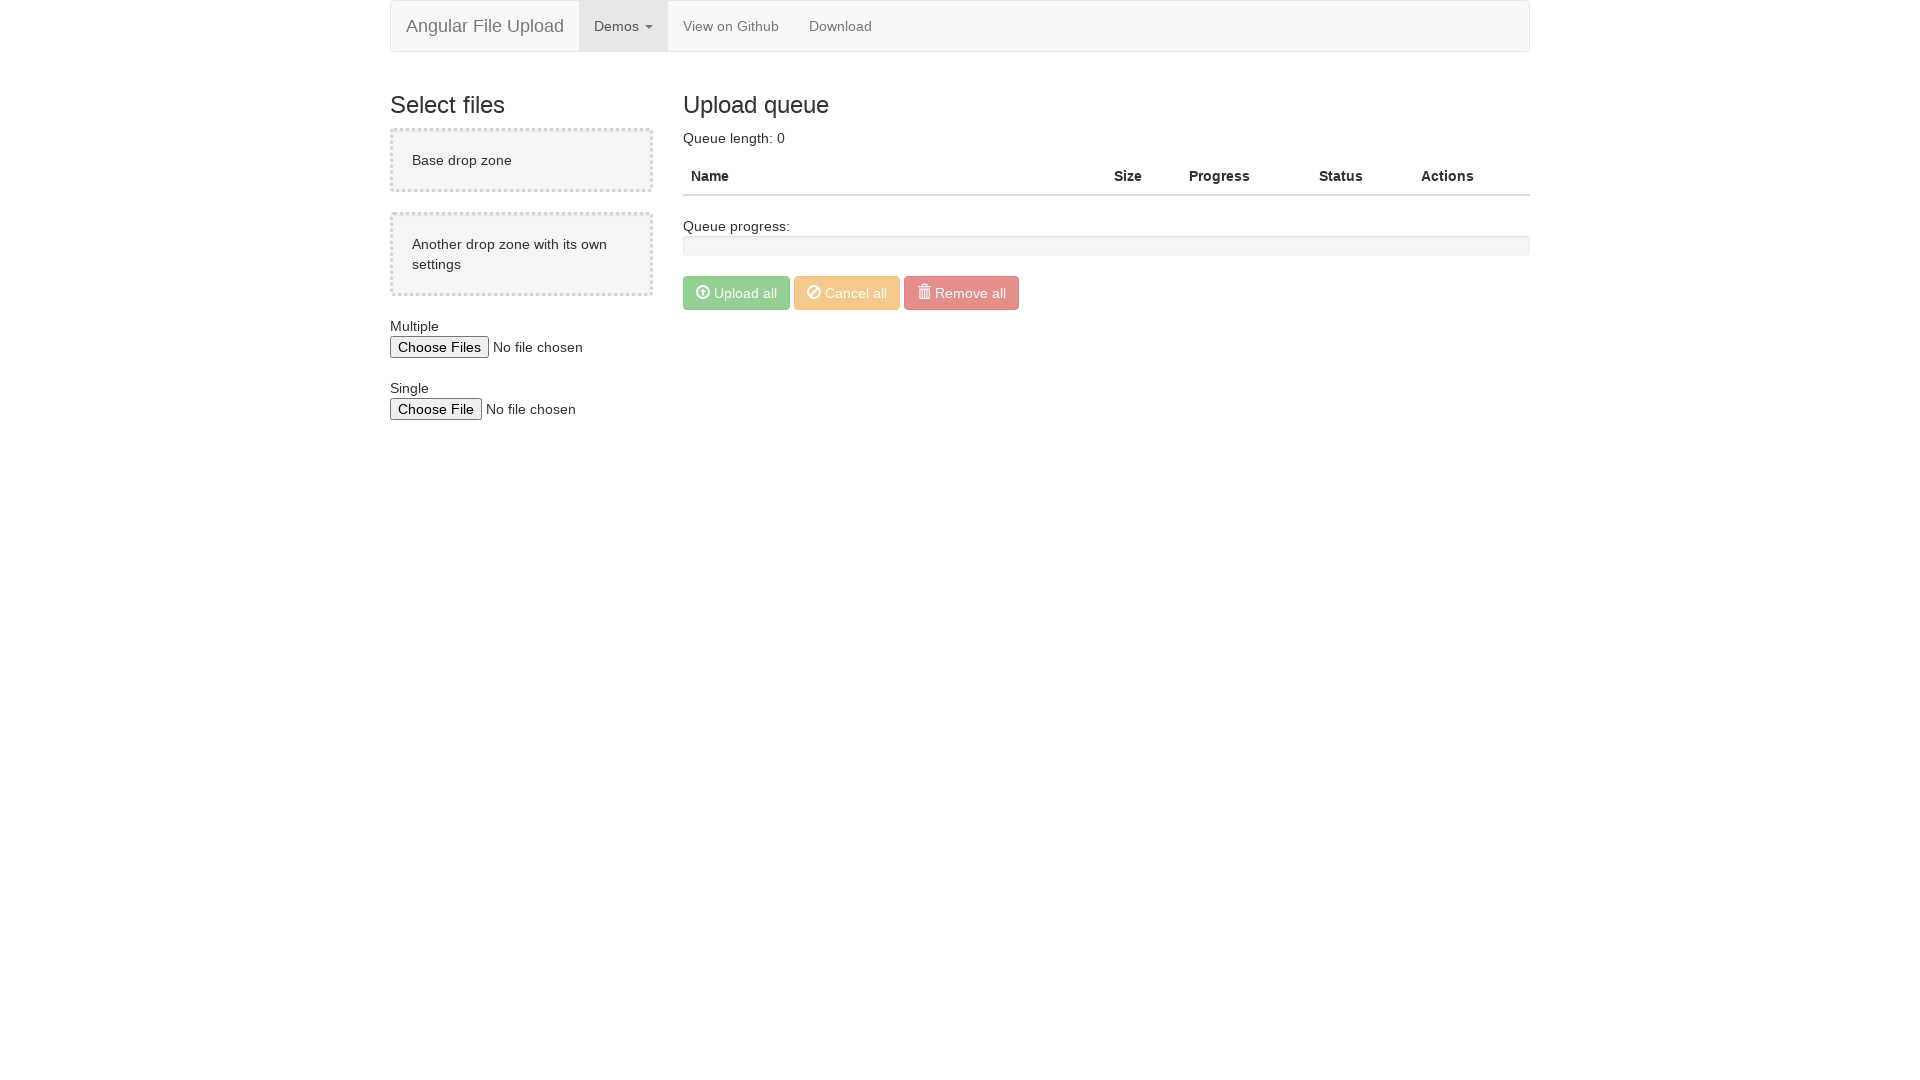

Clicked on file input element at (526, 347) on xpath=//html/body/div/div[2]/div[1]/input[1]
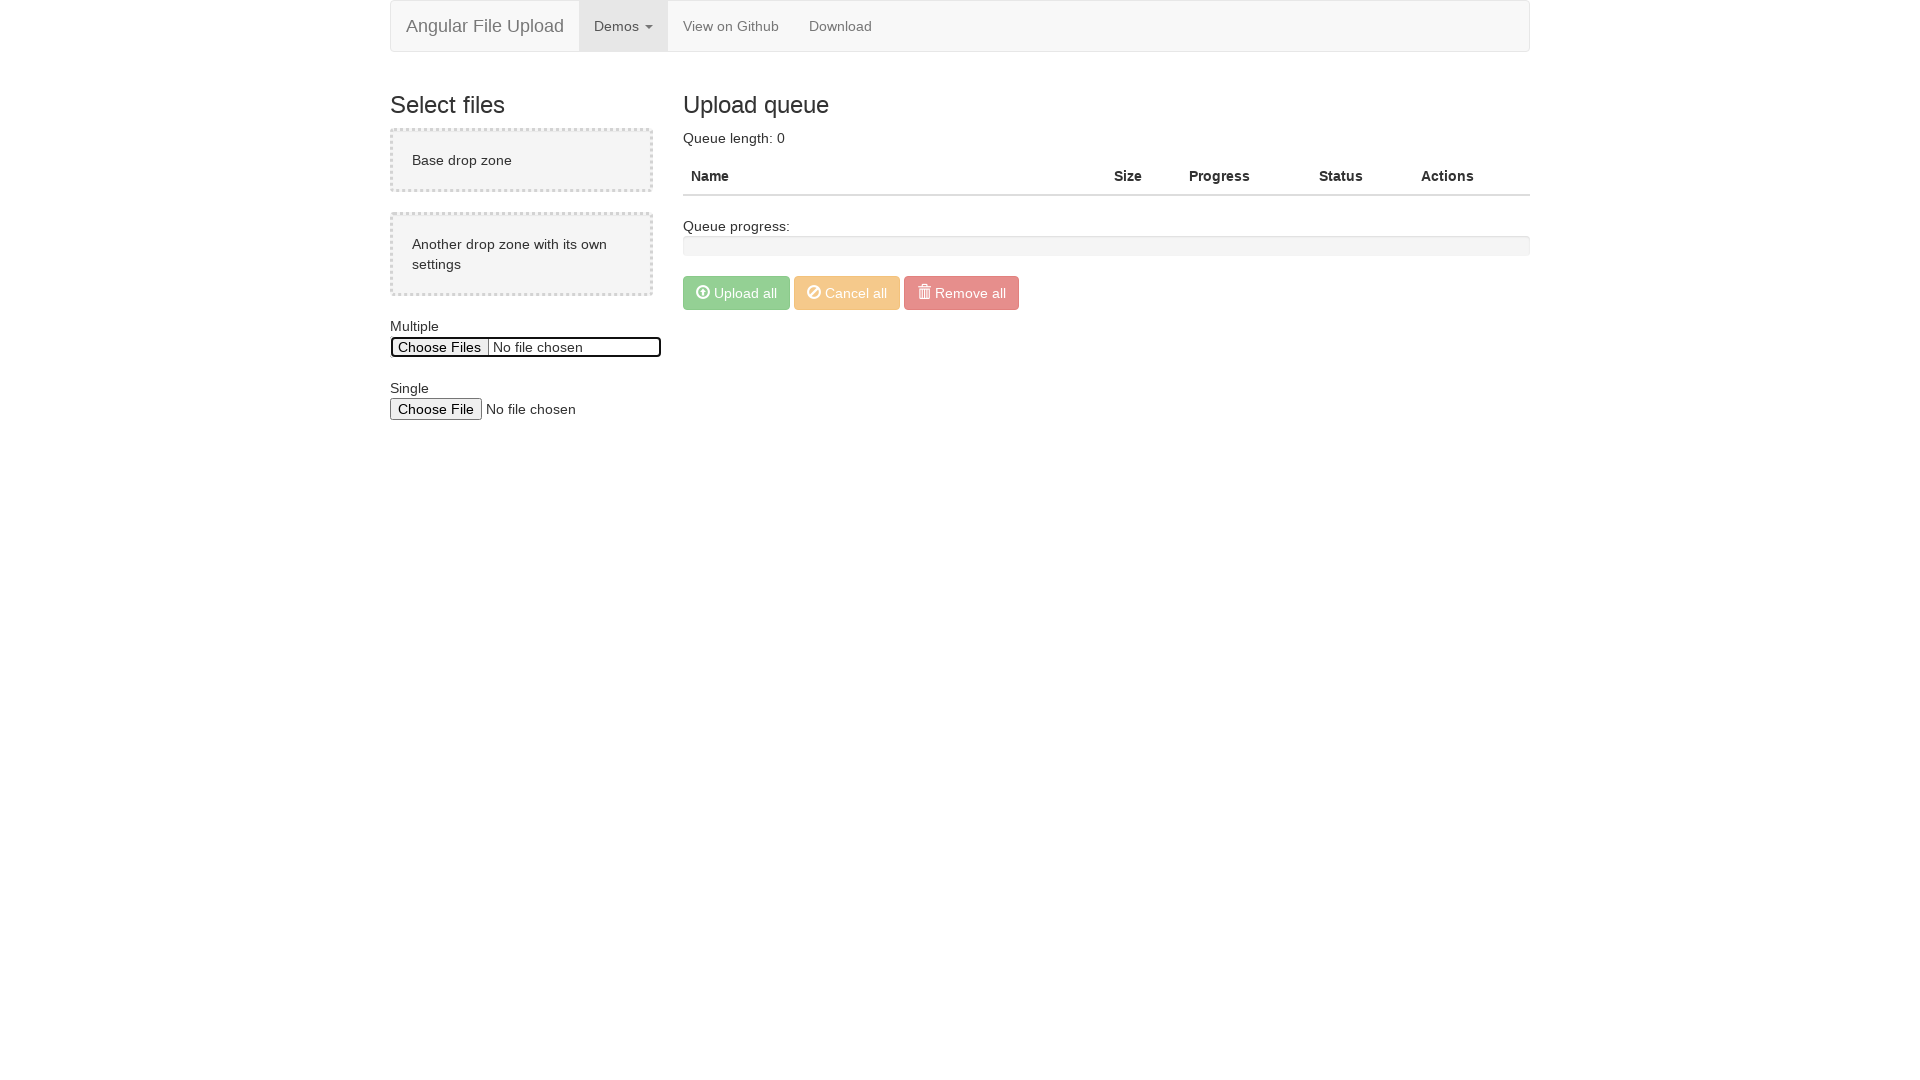

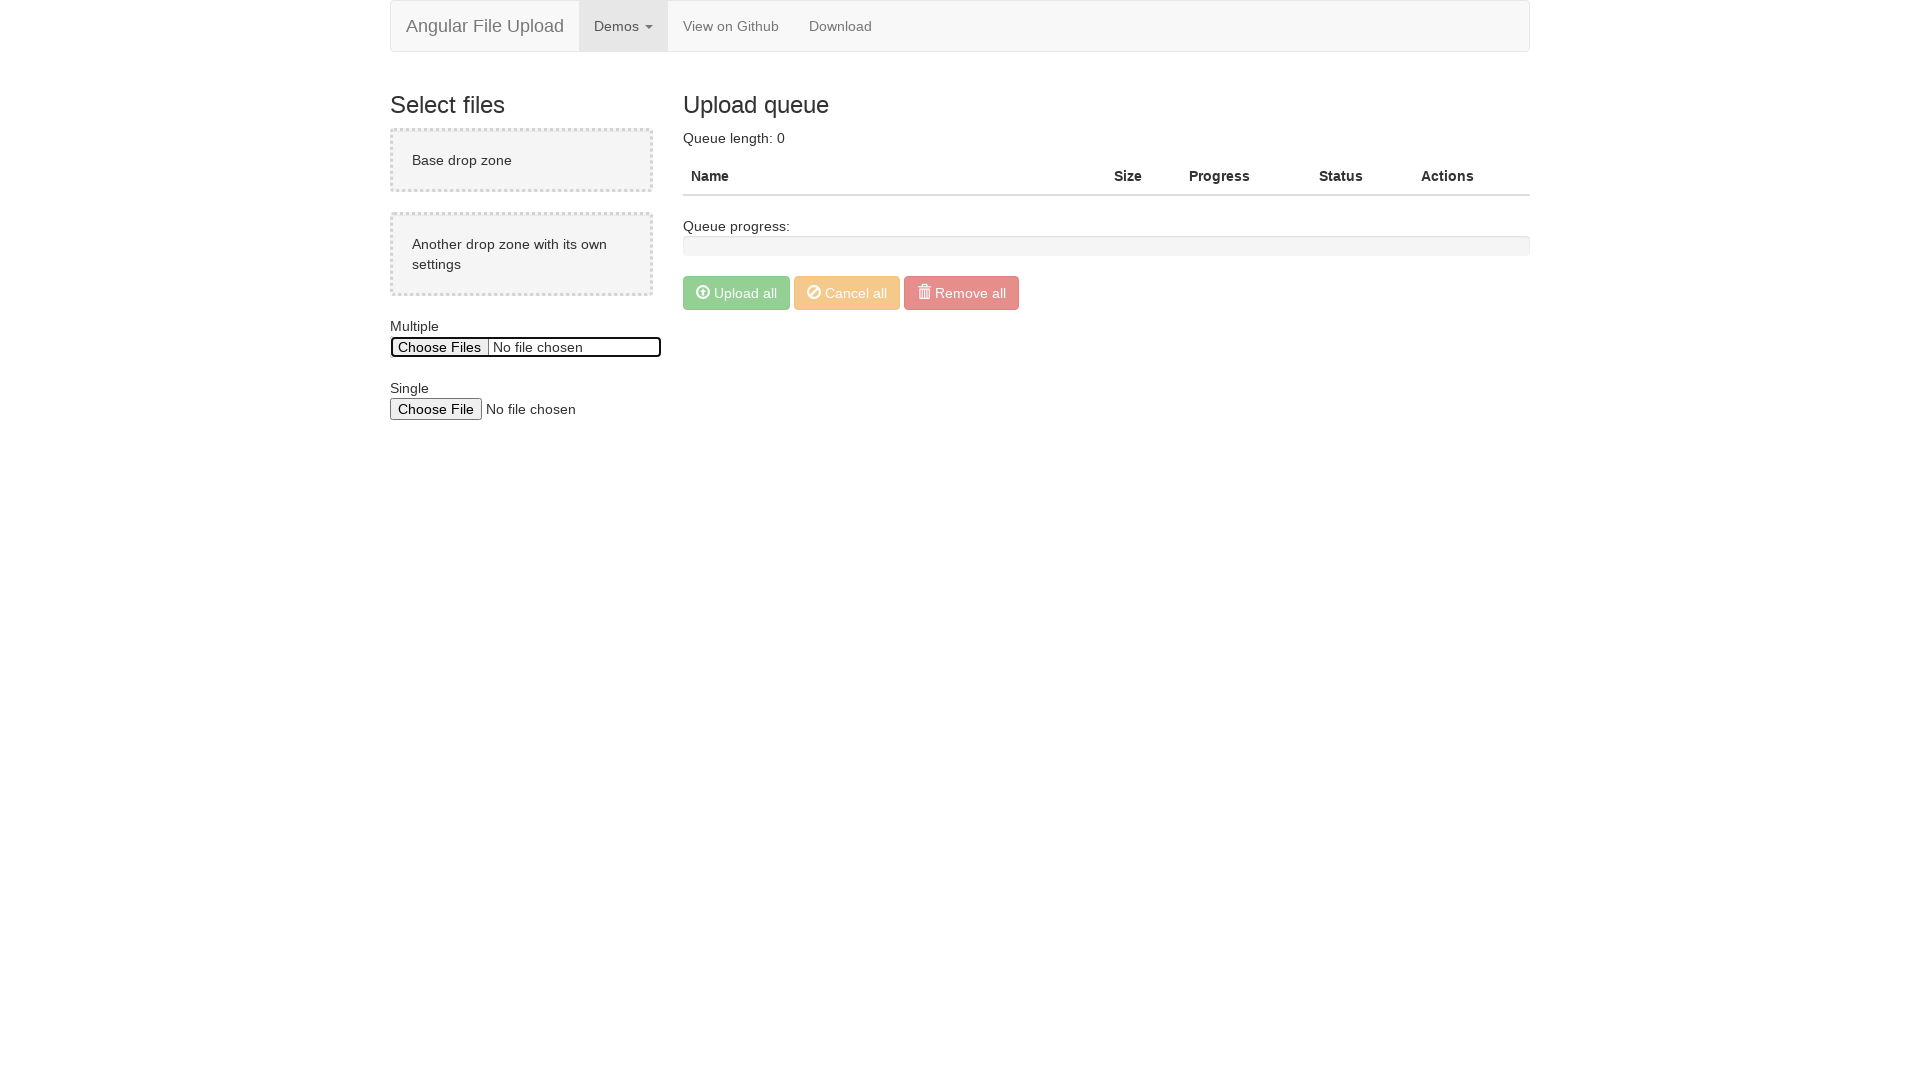